Tests that the browser back button works correctly with filter navigation

Starting URL: https://demo.playwright.dev/todomvc

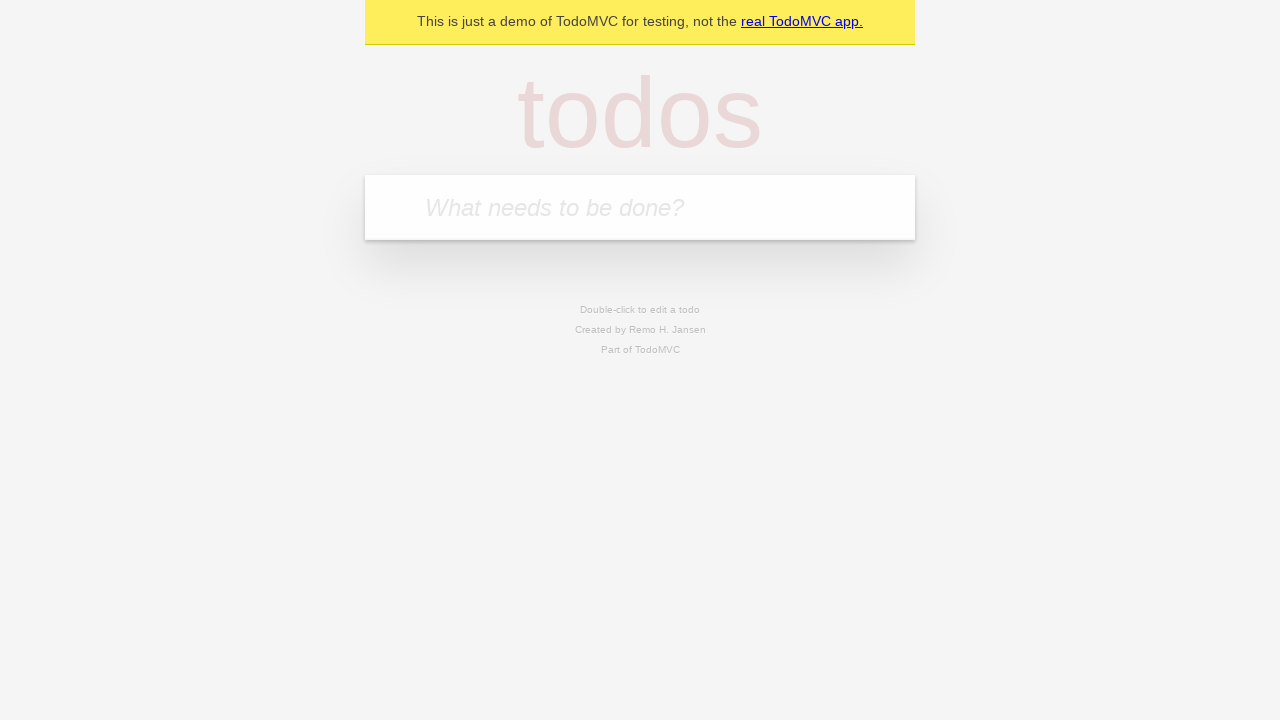

Filled todo input with 'buy some cheese' on internal:attr=[placeholder="What needs to be done?"i]
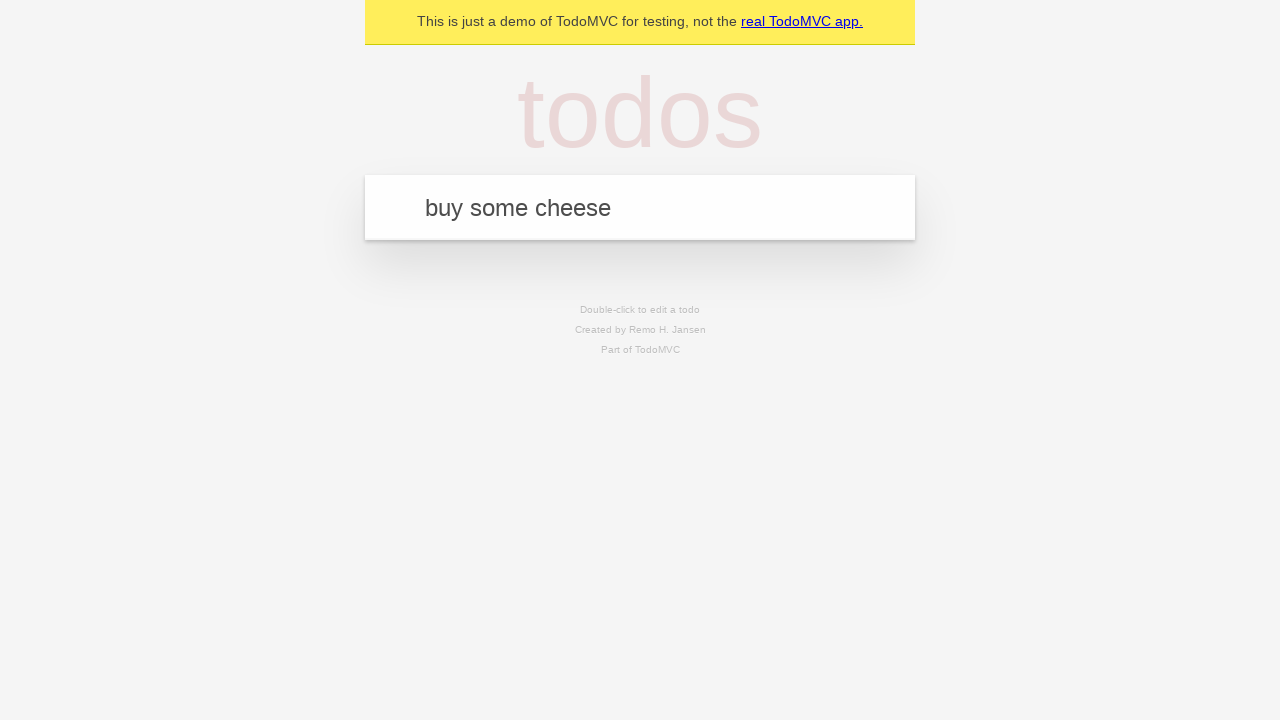

Pressed Enter to create todo 'buy some cheese' on internal:attr=[placeholder="What needs to be done?"i]
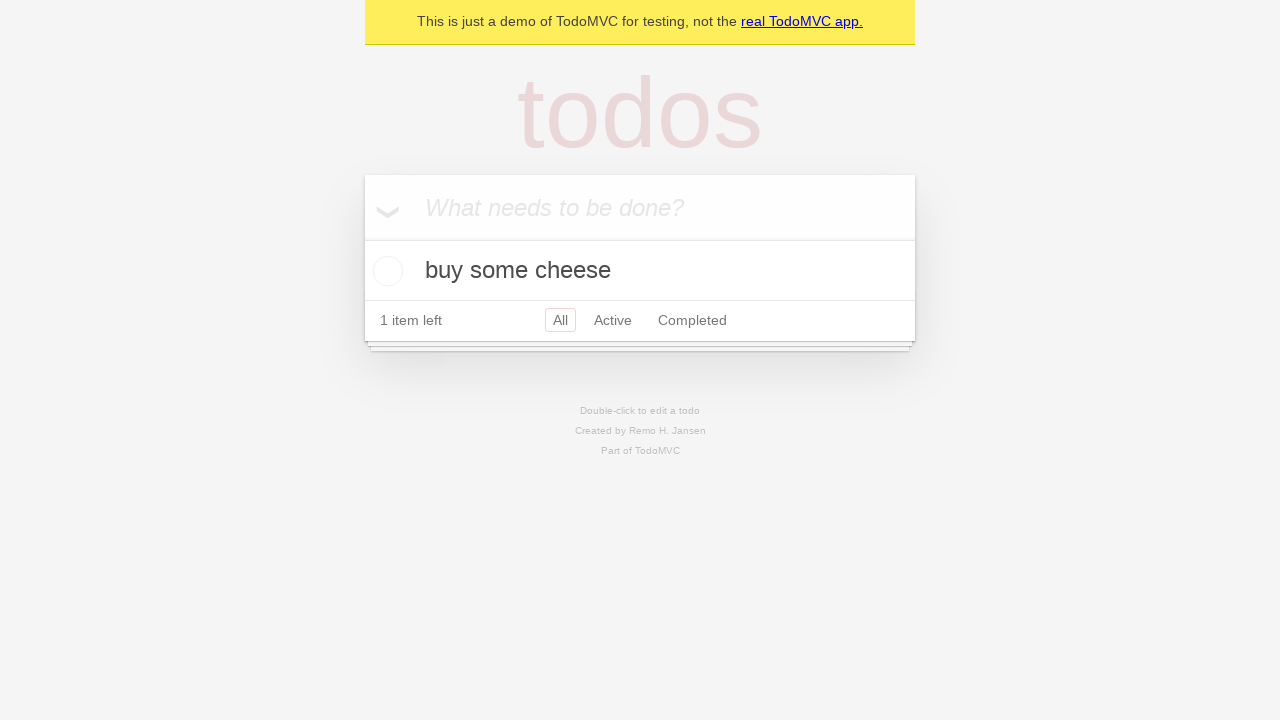

Filled todo input with 'feed the cat' on internal:attr=[placeholder="What needs to be done?"i]
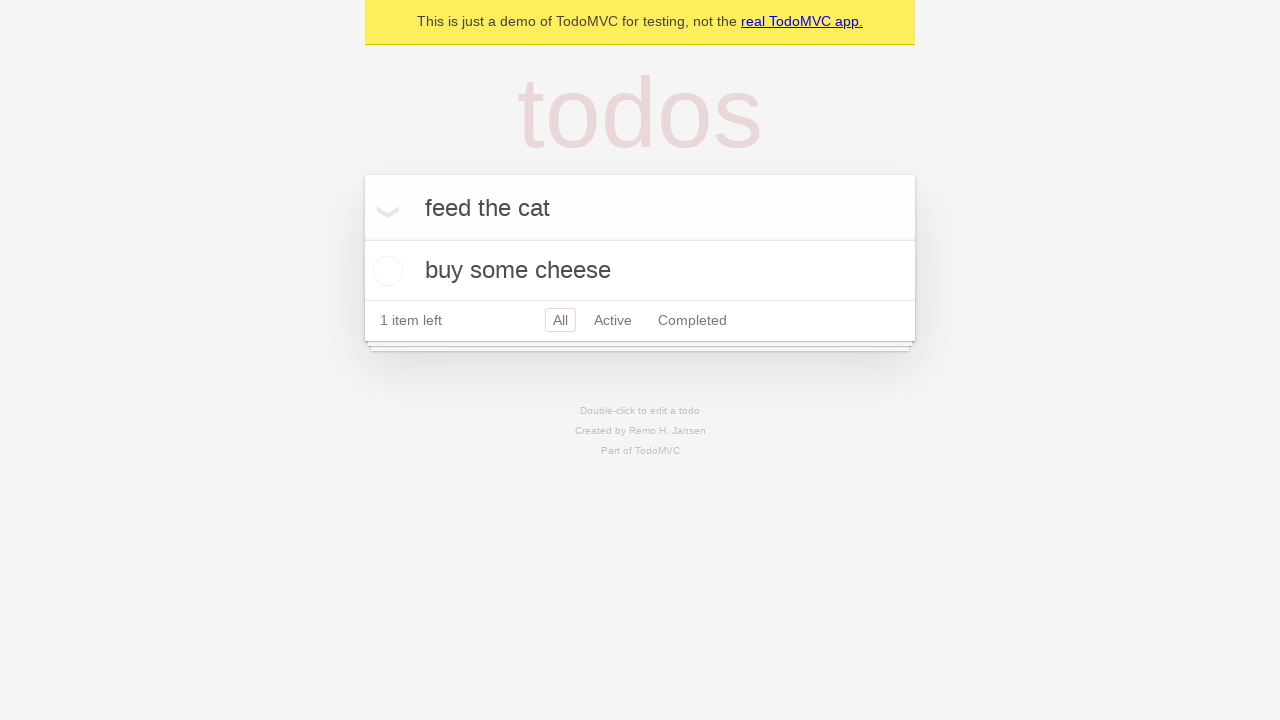

Pressed Enter to create todo 'feed the cat' on internal:attr=[placeholder="What needs to be done?"i]
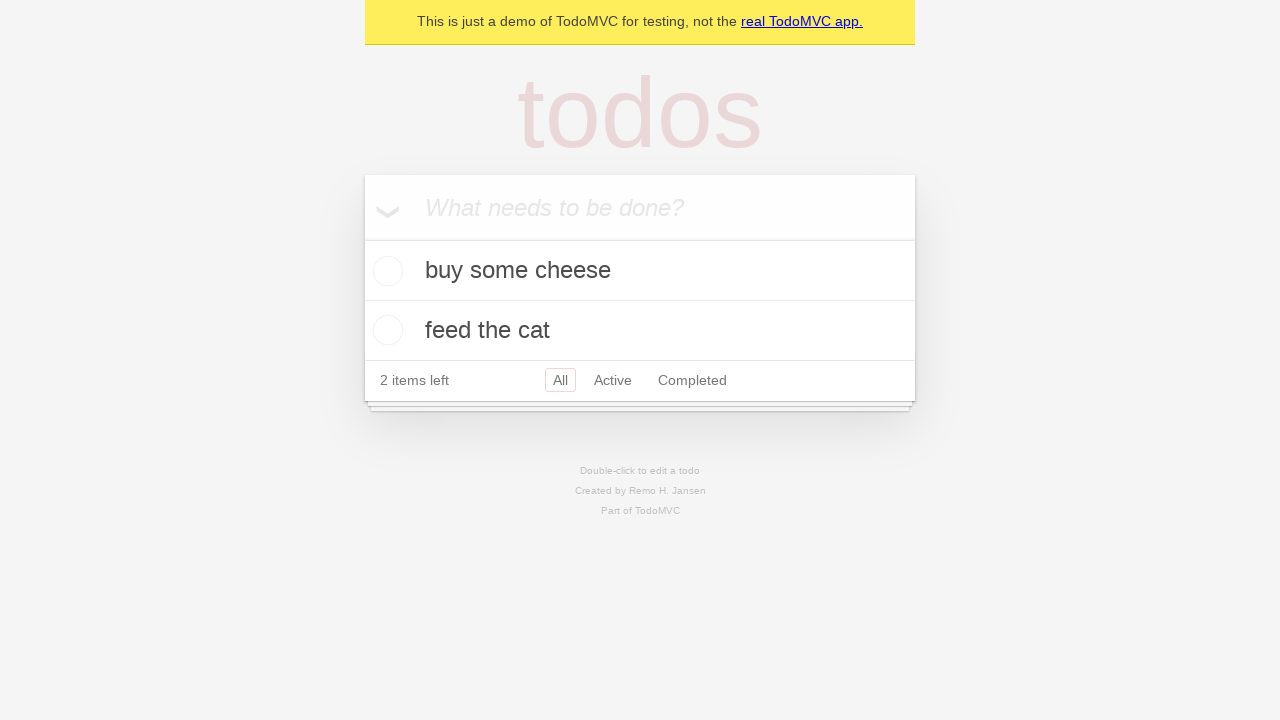

Filled todo input with 'book a doctors appointment' on internal:attr=[placeholder="What needs to be done?"i]
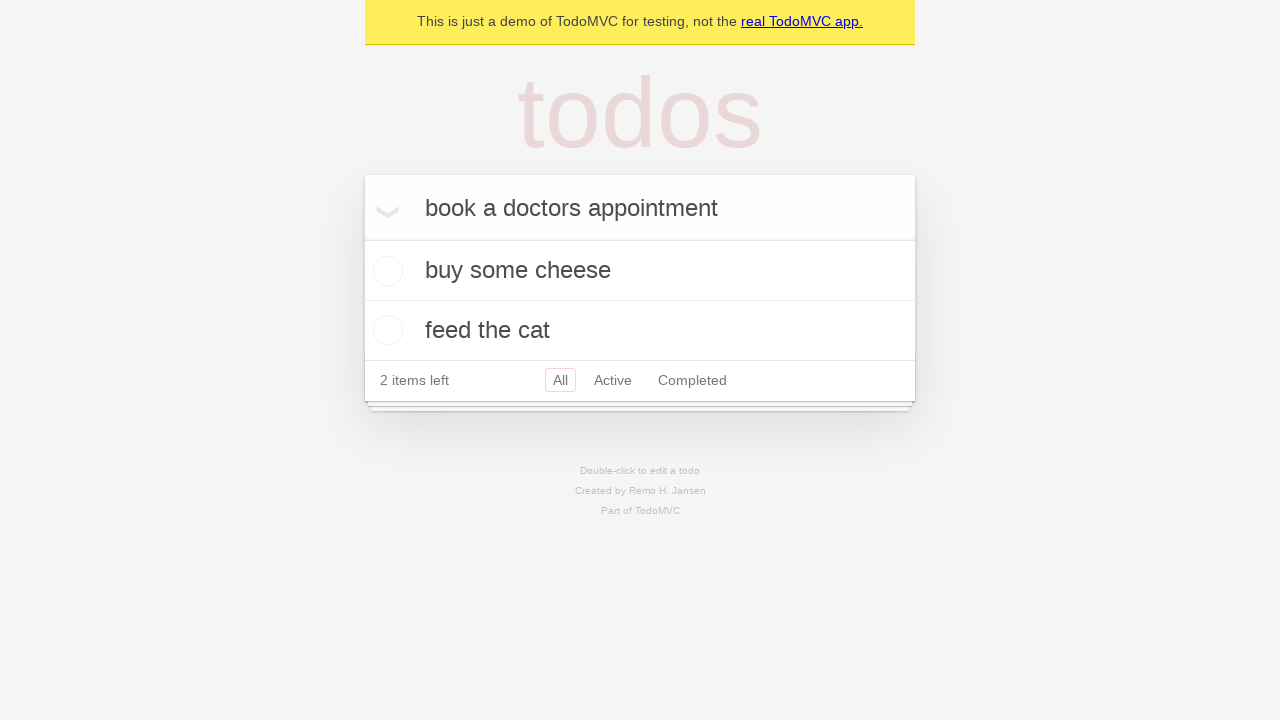

Pressed Enter to create todo 'book a doctors appointment' on internal:attr=[placeholder="What needs to be done?"i]
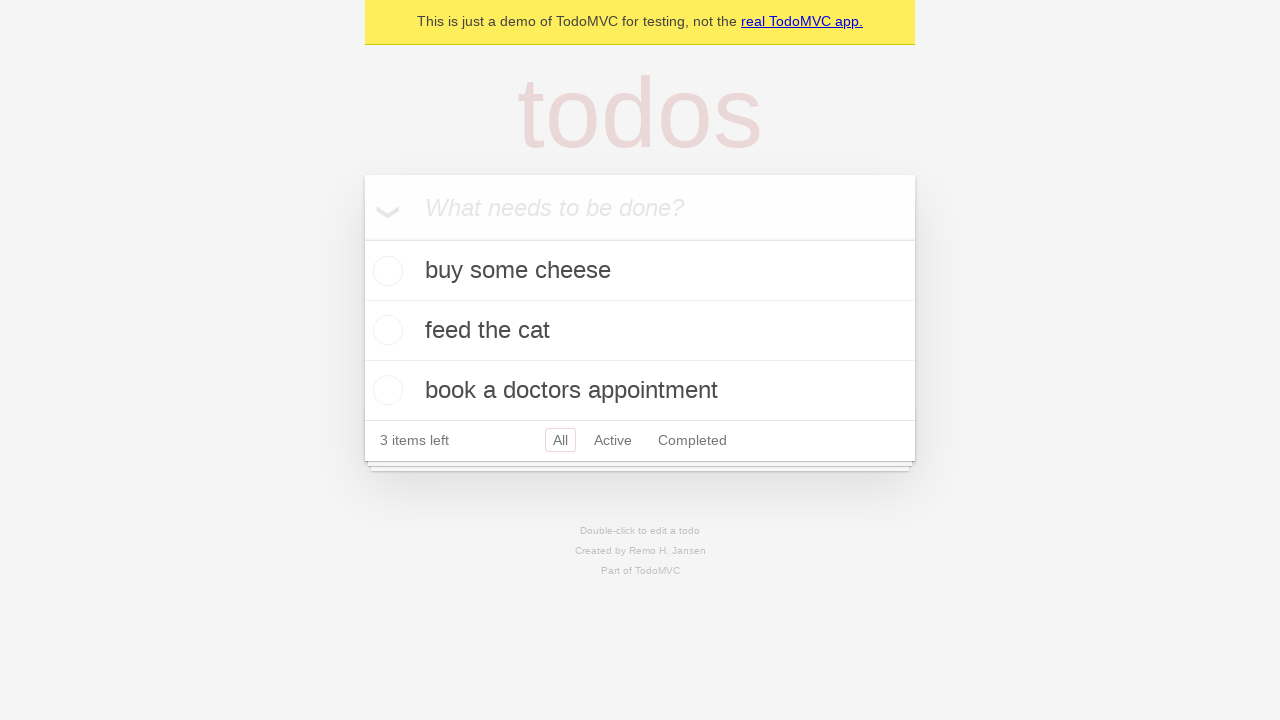

All 3 todos have been created
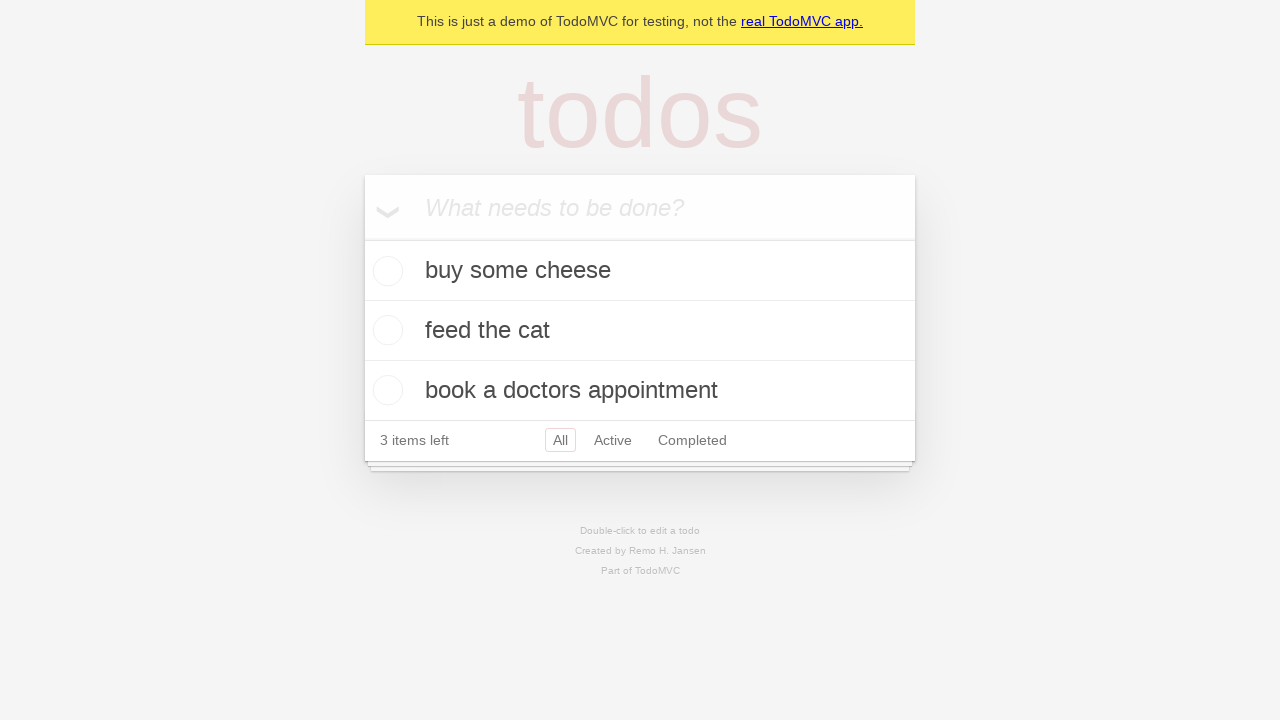

Checked the second todo item at (385, 330) on internal:testid=[data-testid="todo-item"s] >> nth=1 >> internal:role=checkbox
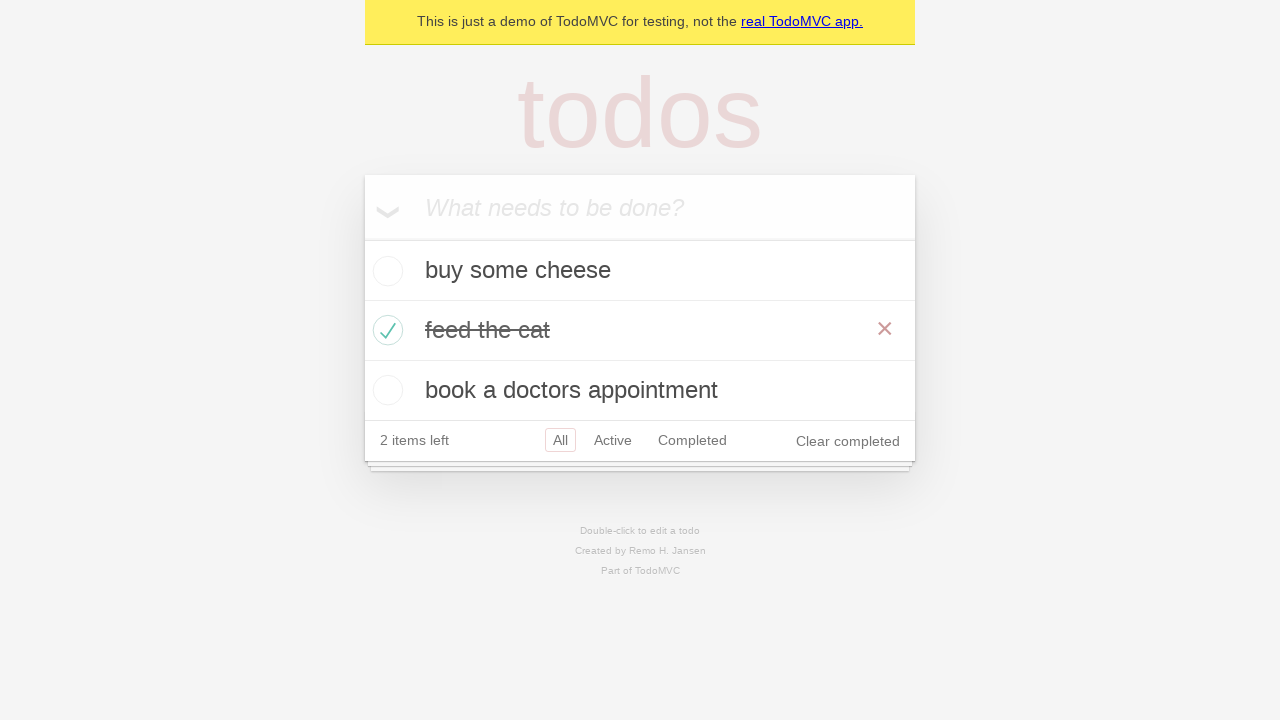

Clicked on 'All' filter at (560, 440) on internal:role=link[name="All"i]
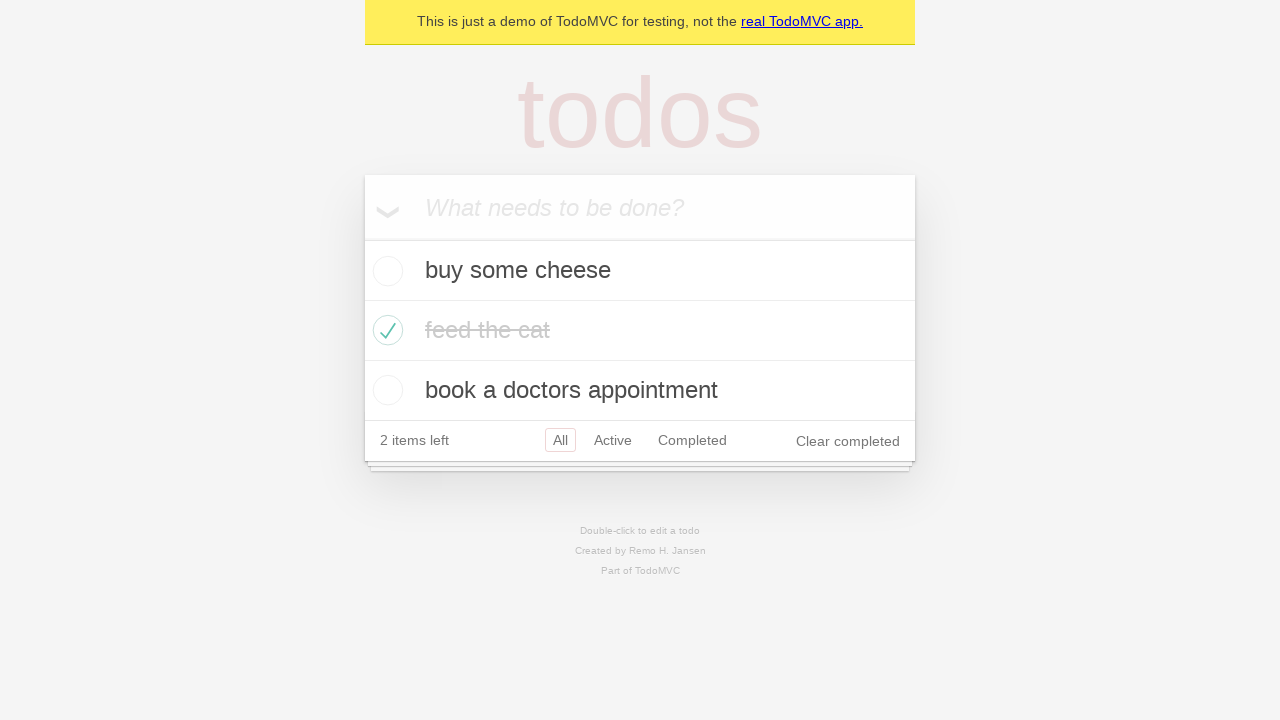

Clicked on 'Active' filter at (613, 440) on internal:role=link[name="Active"i]
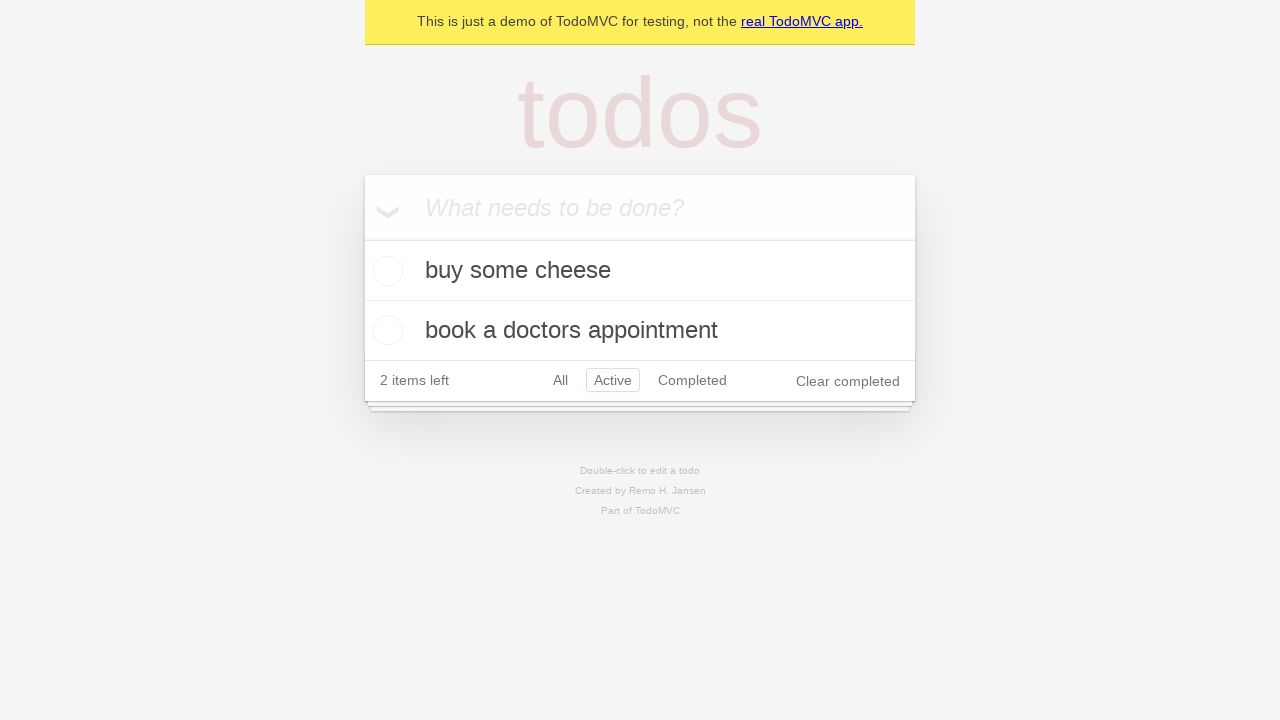

Clicked on 'Completed' filter at (692, 380) on internal:role=link[name="Completed"i]
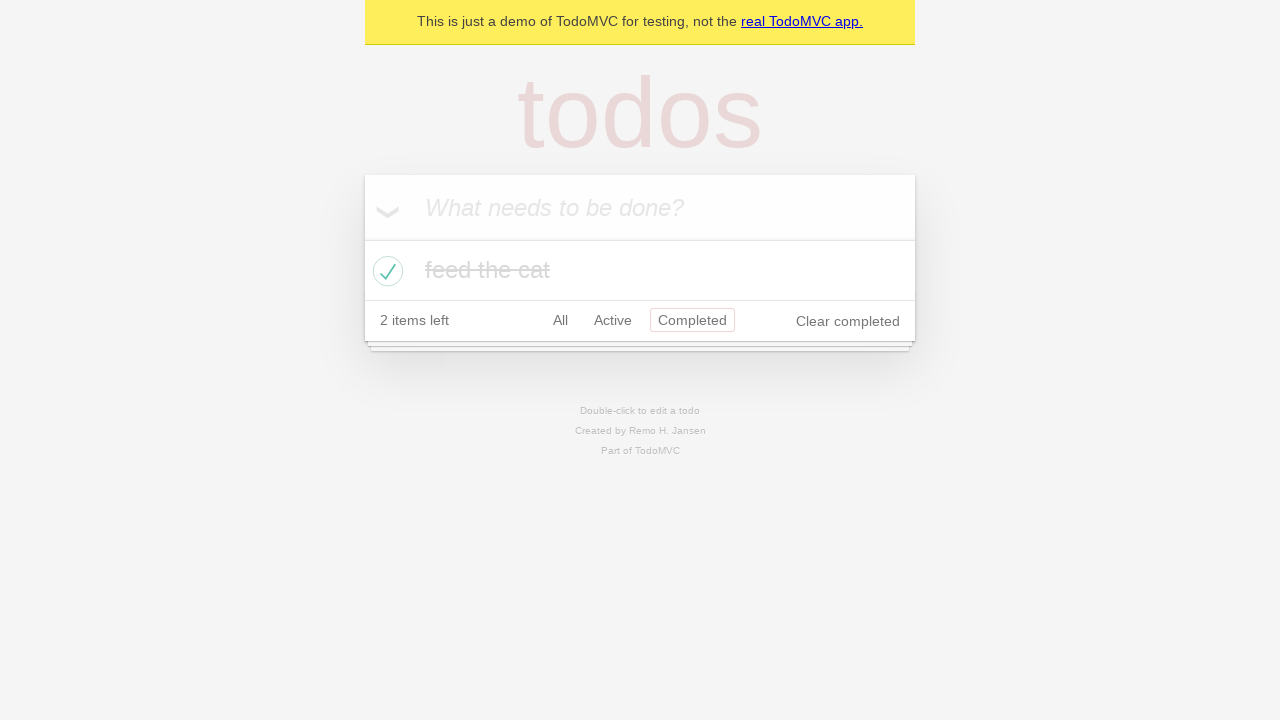

Clicked back button once - should return to 'Active' filter
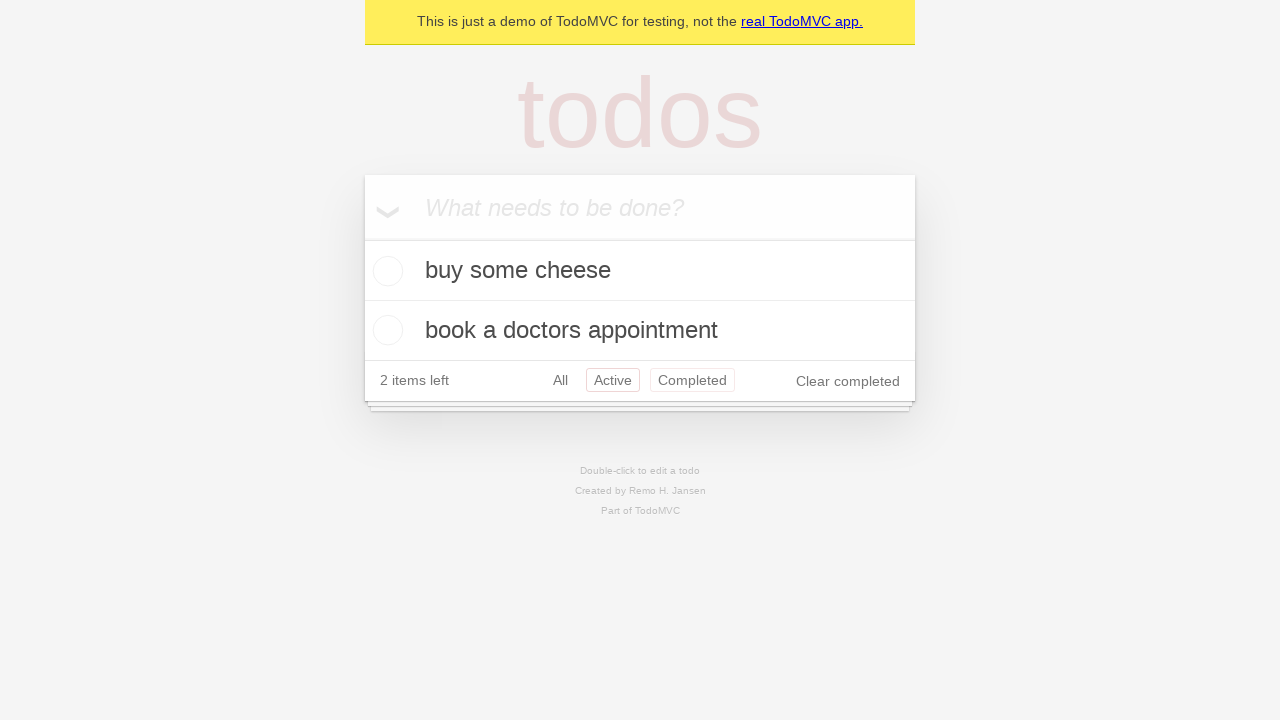

Clicked back button again - should return to 'All' filter
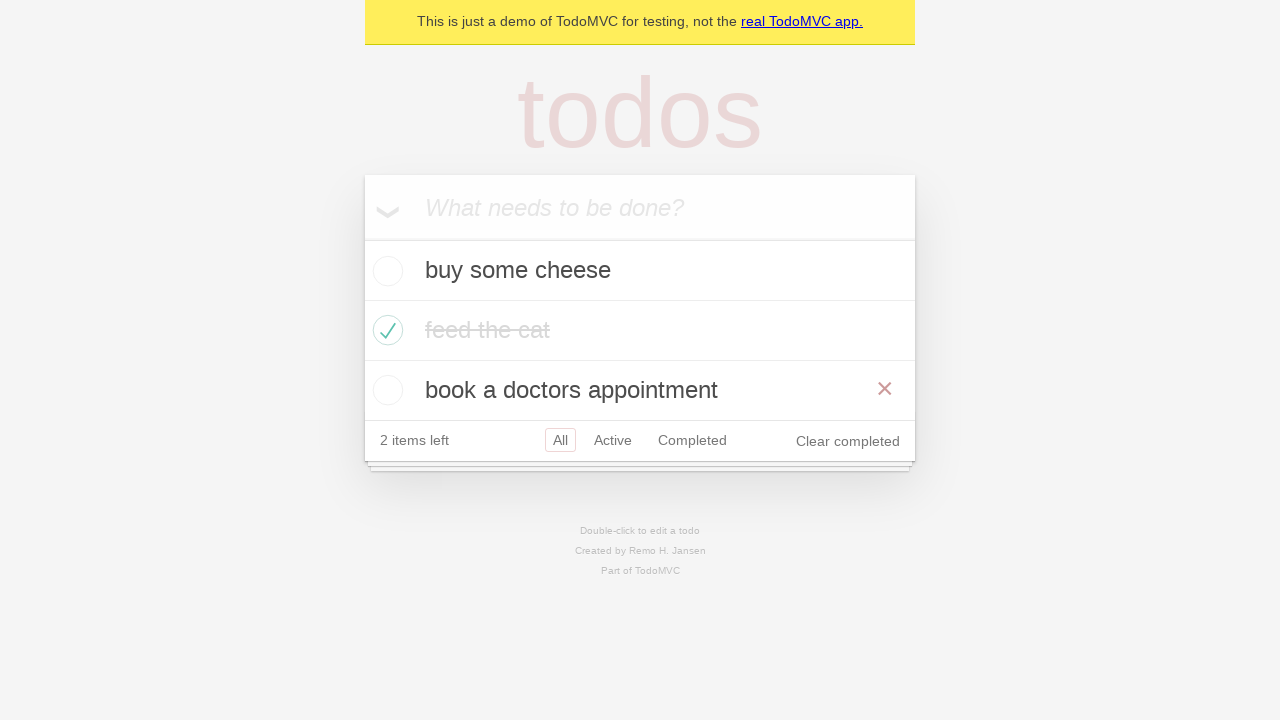

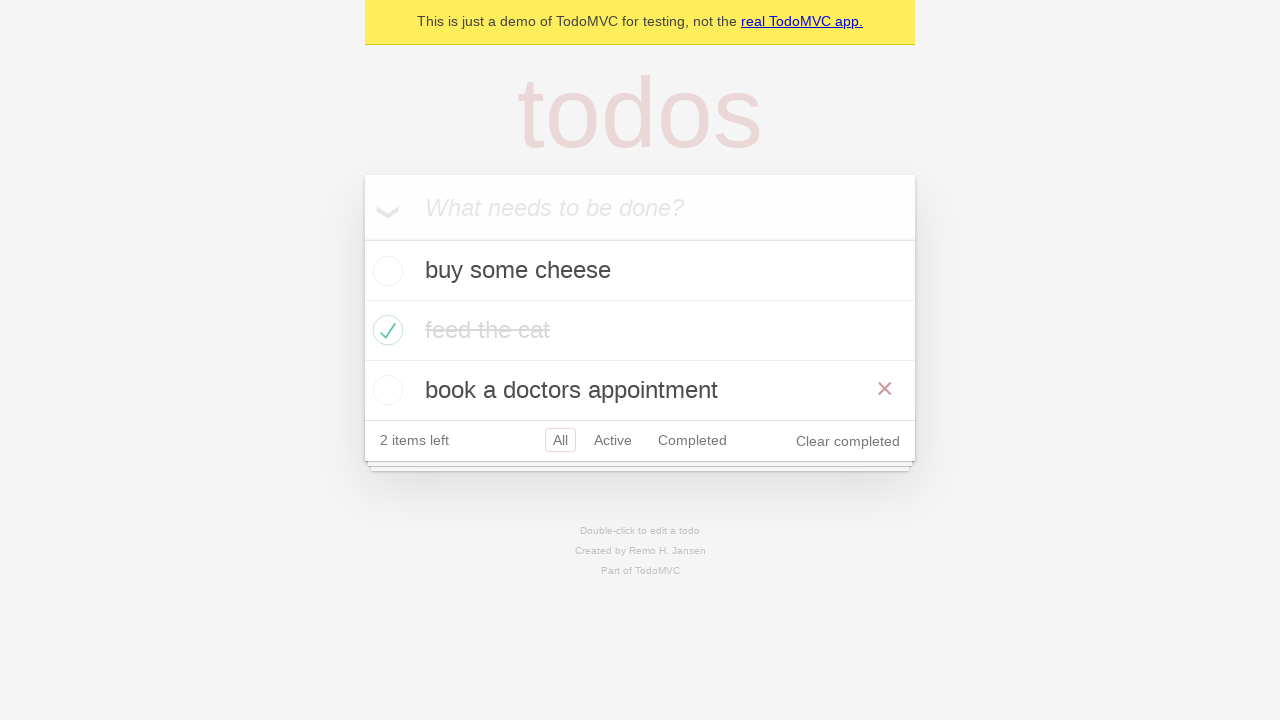